Tests element interaction by filling a username field, pressing Enter, and waiting for repository links to load on the page

Starting URL: https://letcode.in/elements

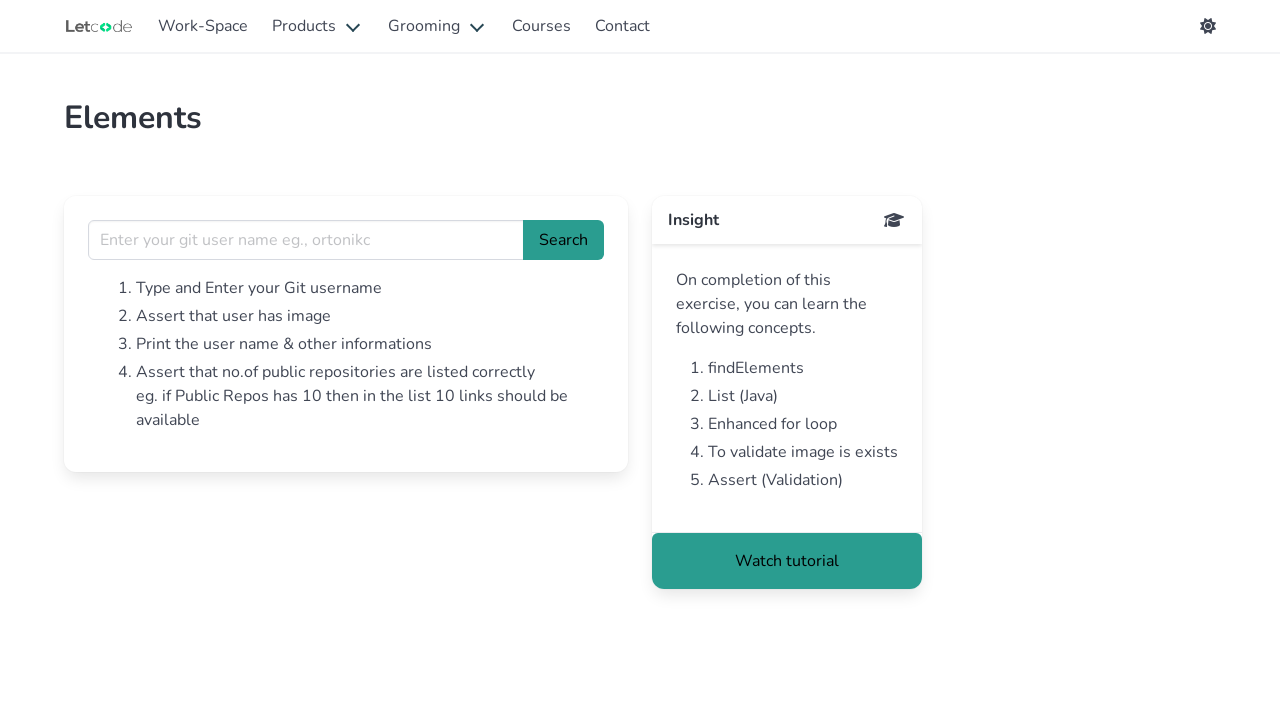

Filled username field with 'gdpoul' on //input[@name='username']
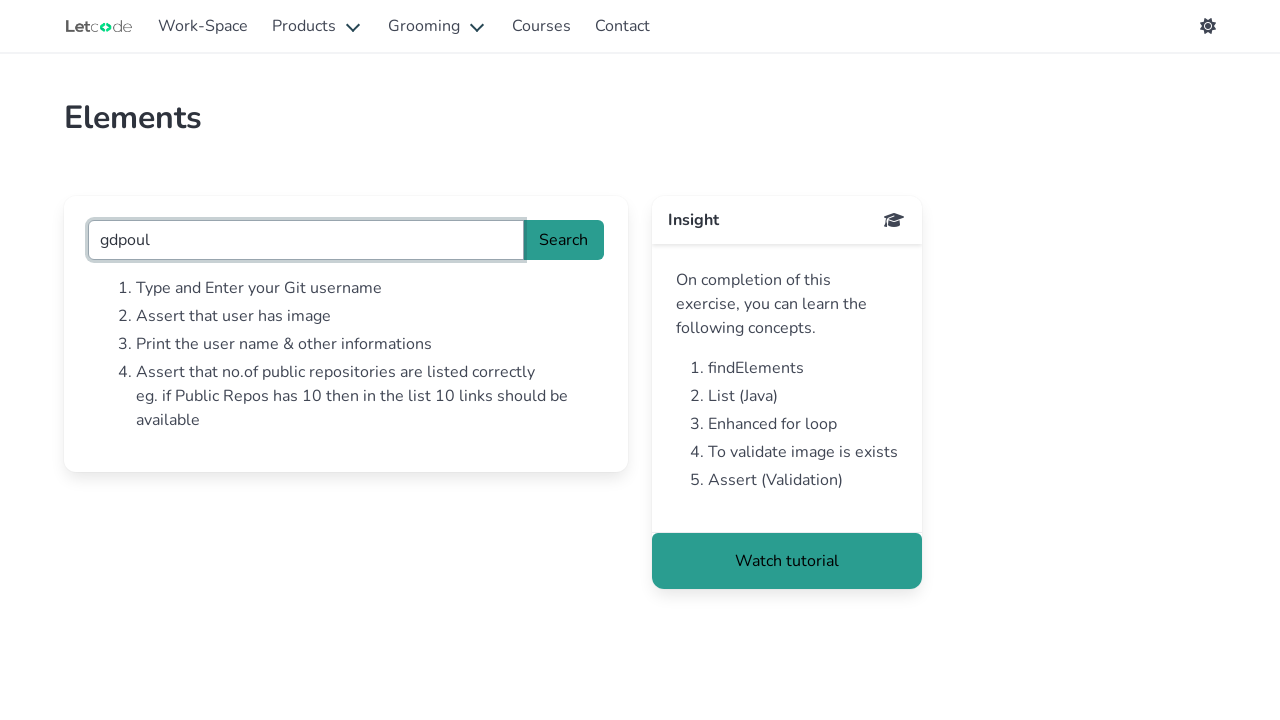

Pressed Enter to submit username on //input[@name='username']
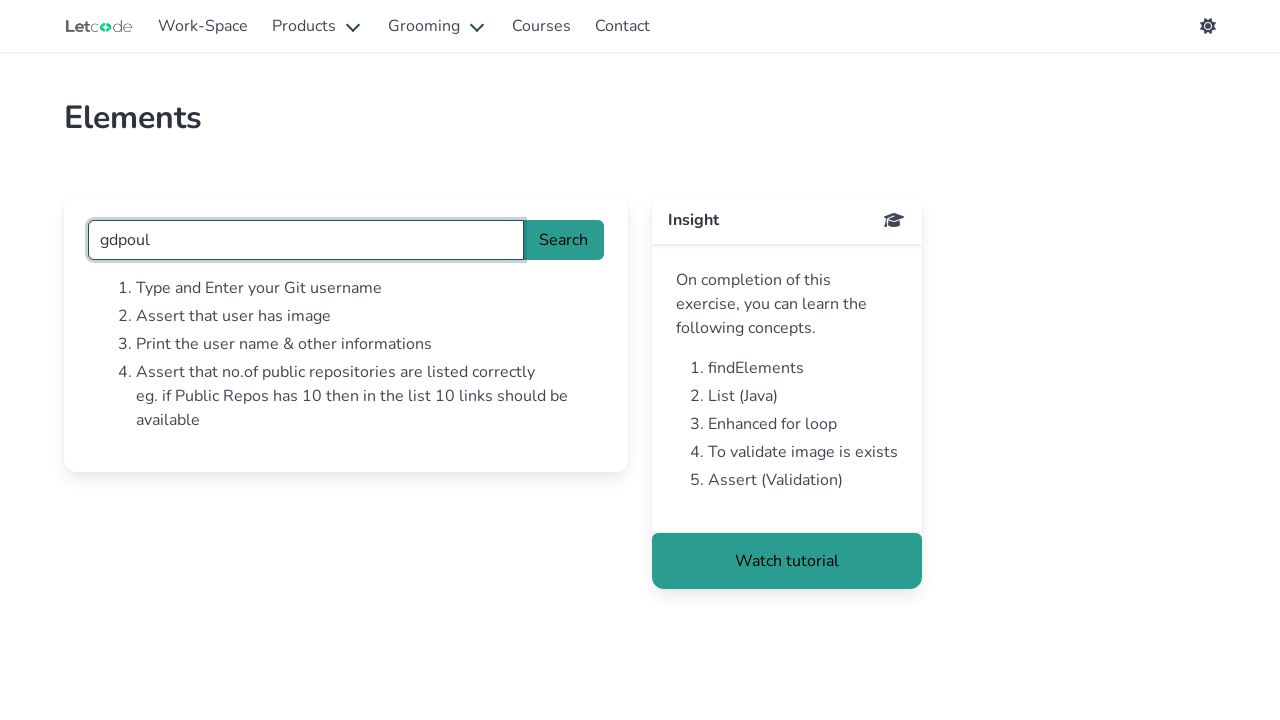

Repository links loaded on page
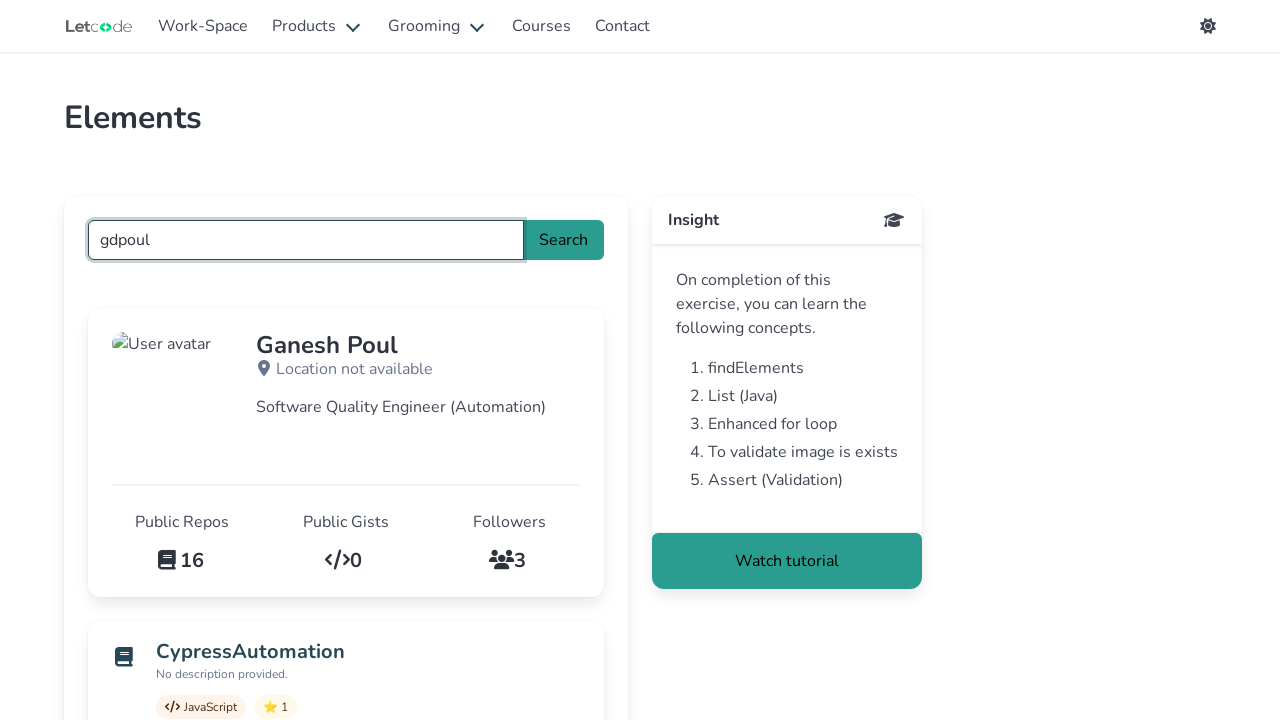

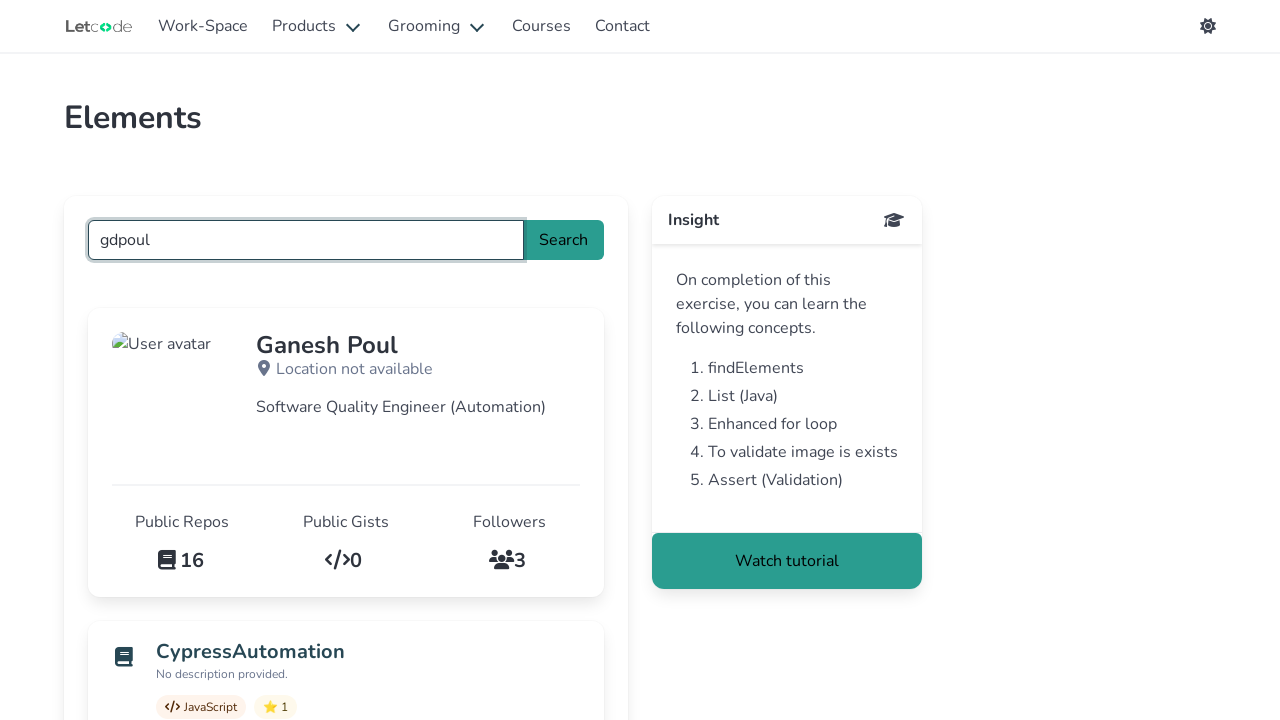